Tests clearing the complete state of all items by checking and then unchecking the toggle all checkbox

Starting URL: https://demo.playwright.dev/todomvc

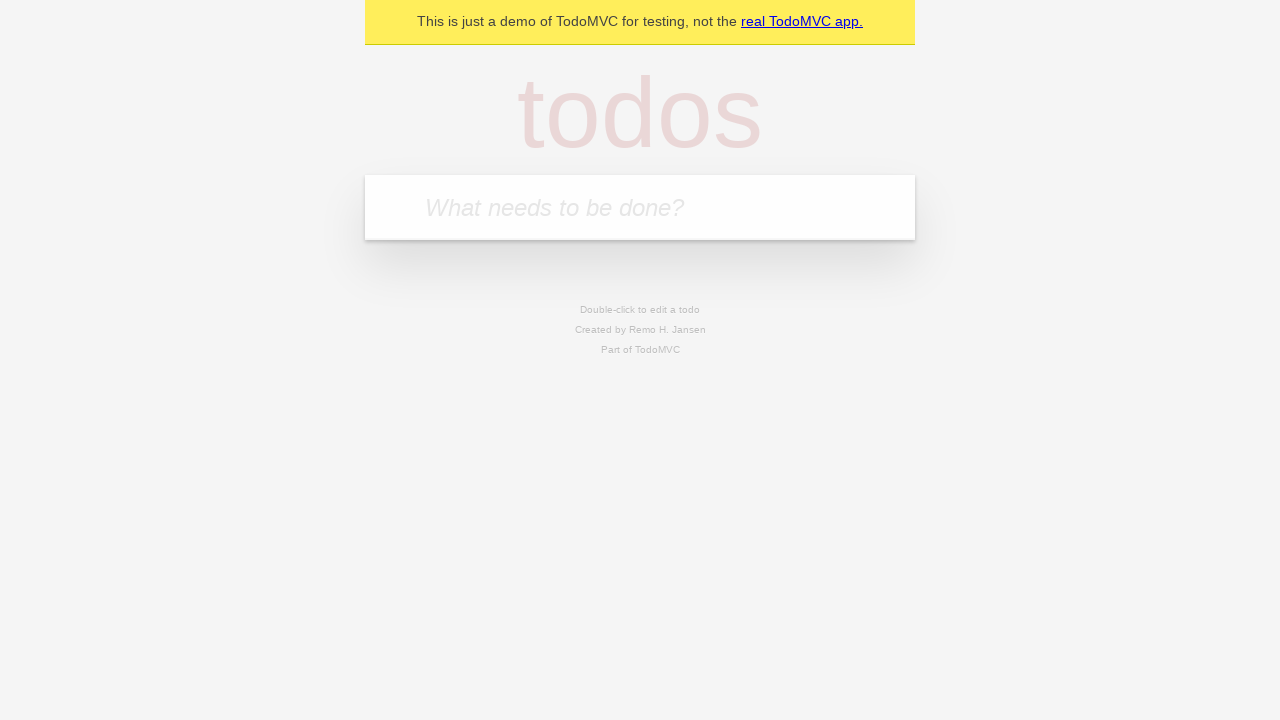

Filled todo input with 'buy some cheese' on internal:attr=[placeholder="What needs to be done?"i]
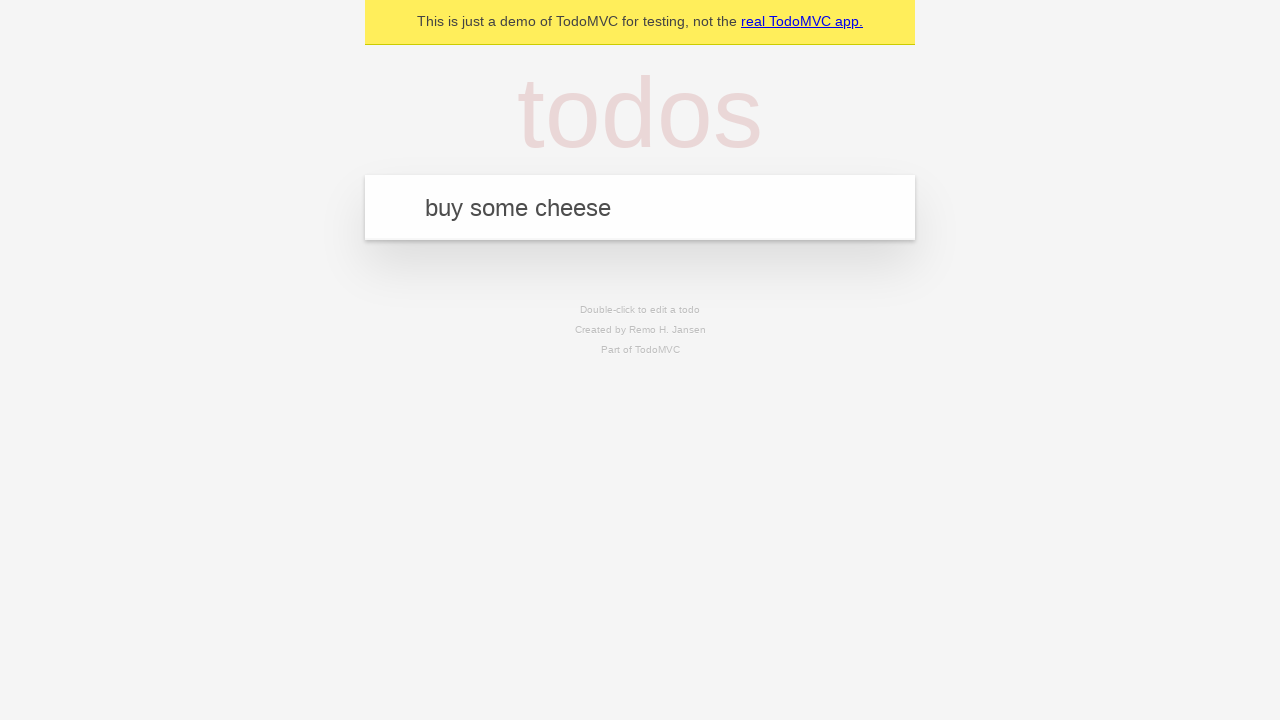

Pressed Enter to add first todo on internal:attr=[placeholder="What needs to be done?"i]
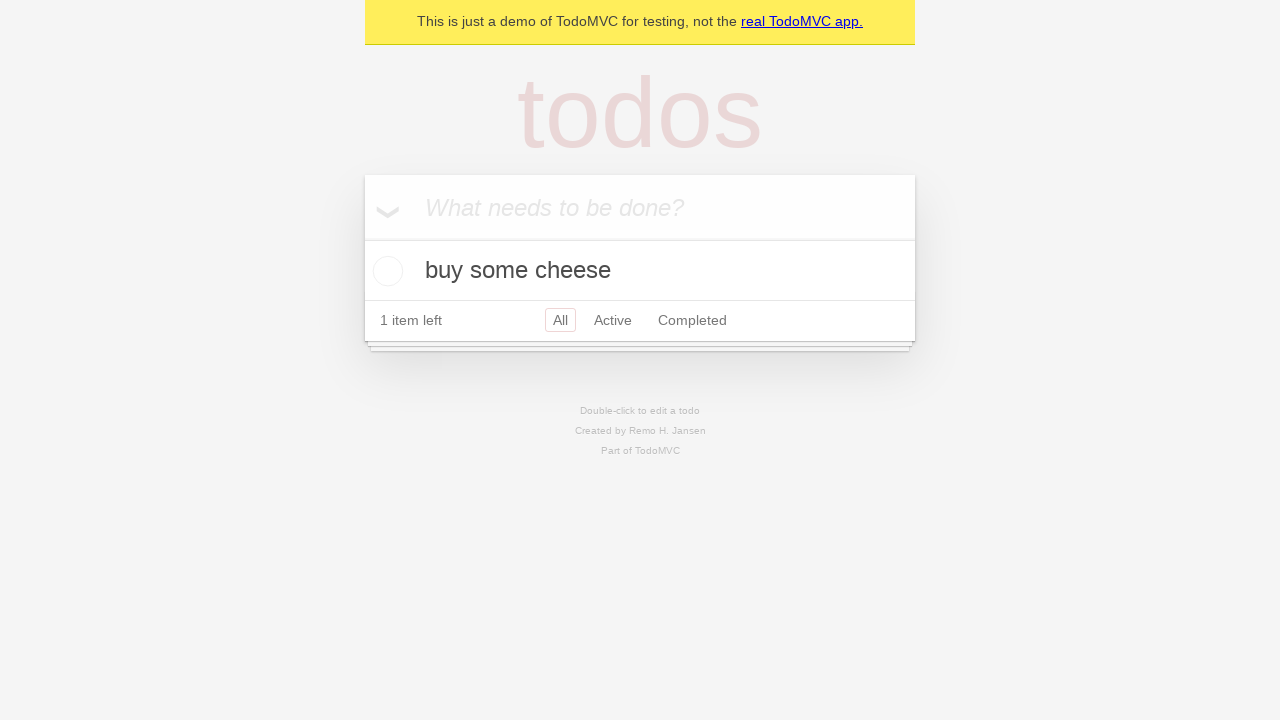

Filled todo input with 'feed the cat' on internal:attr=[placeholder="What needs to be done?"i]
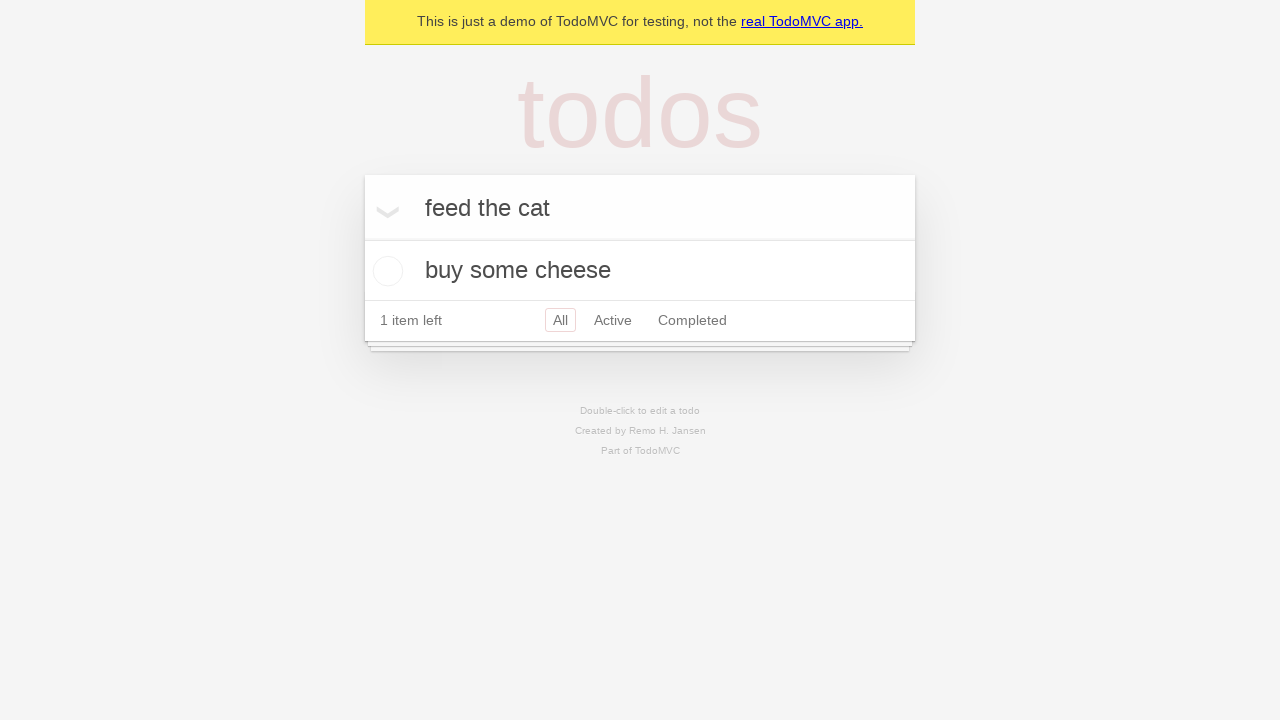

Pressed Enter to add second todo on internal:attr=[placeholder="What needs to be done?"i]
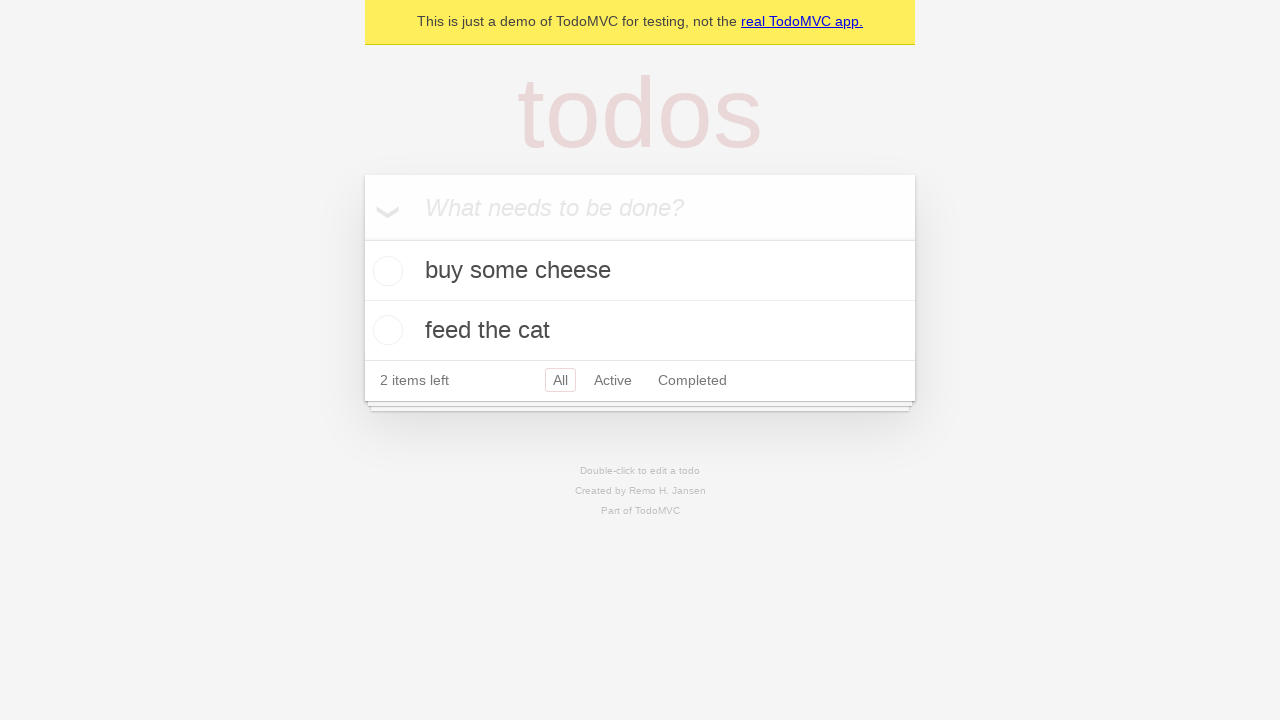

Filled todo input with 'book a doctors appointment' on internal:attr=[placeholder="What needs to be done?"i]
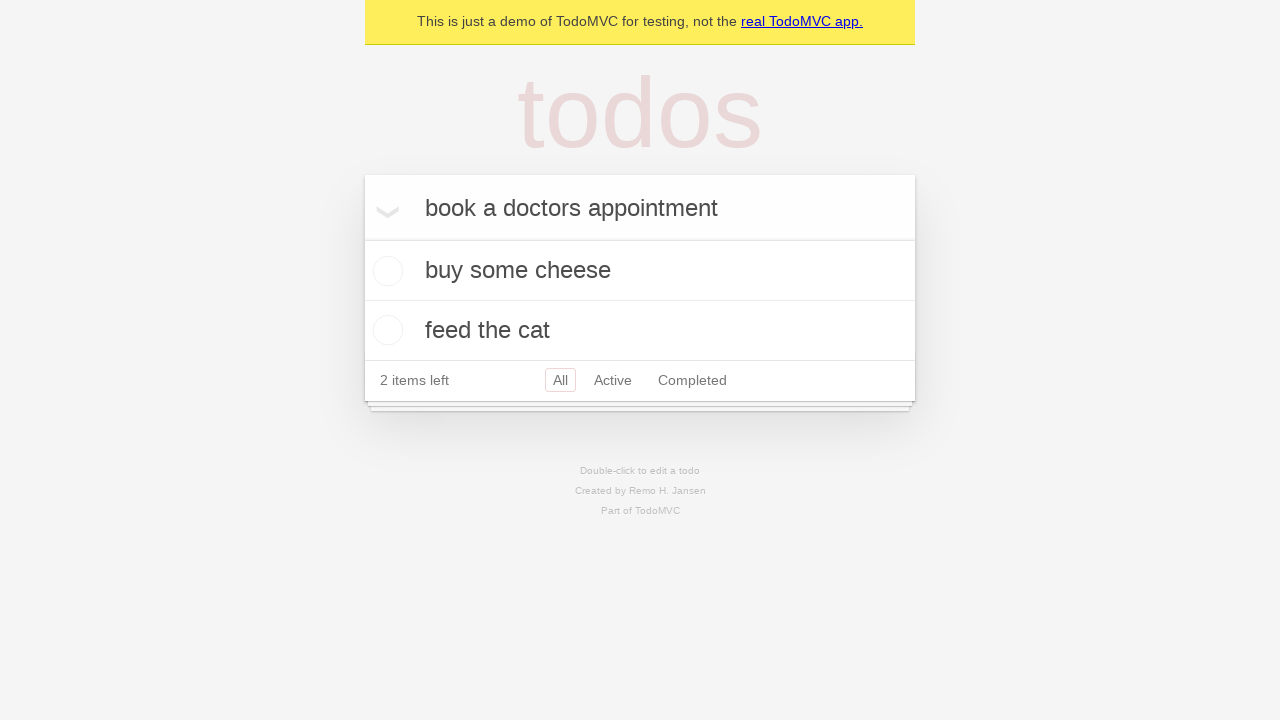

Pressed Enter to add third todo on internal:attr=[placeholder="What needs to be done?"i]
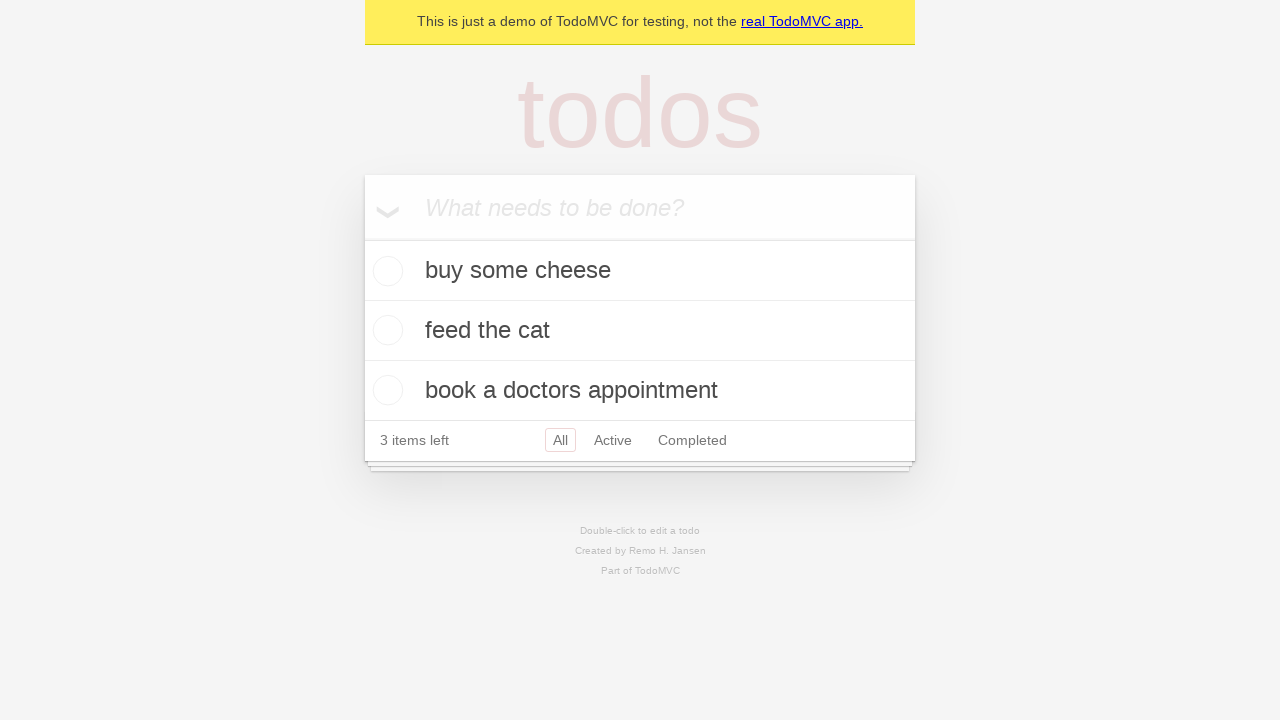

Checked the 'Mark all as complete' toggle to mark all items as complete at (362, 238) on internal:label="Mark all as complete"i
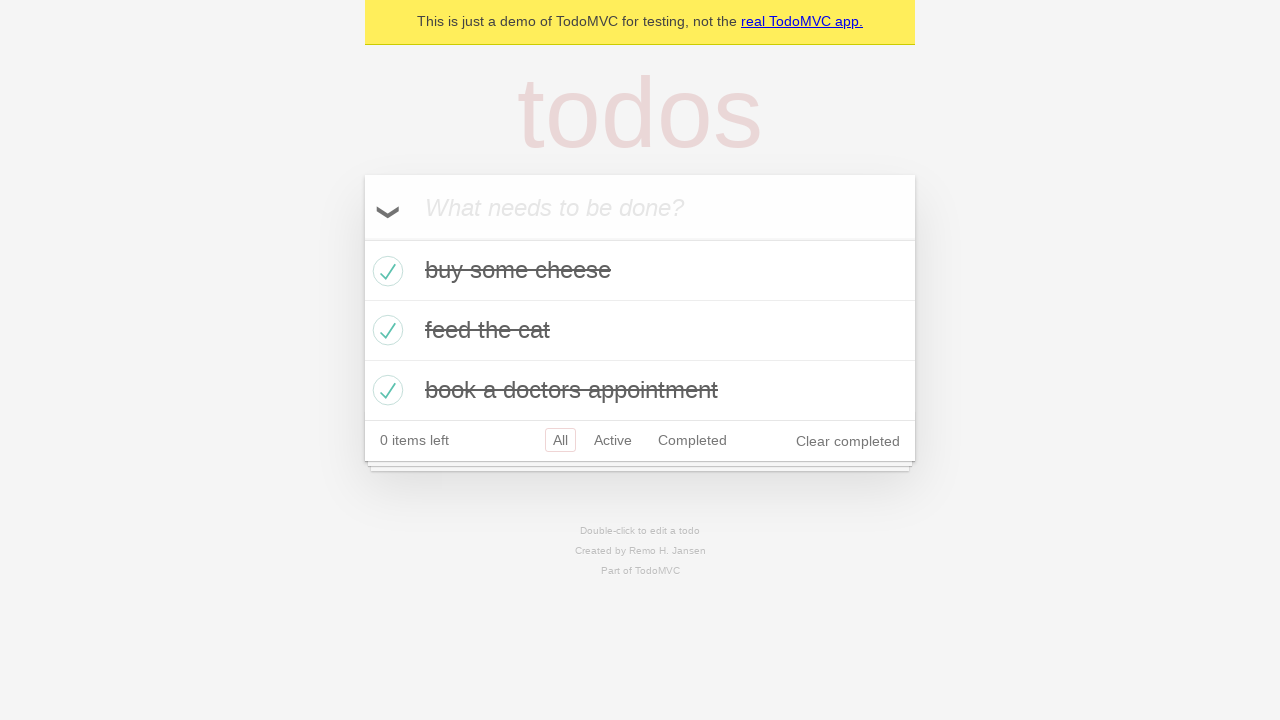

Unchecked the 'Mark all as complete' toggle to clear the complete state of all items at (362, 238) on internal:label="Mark all as complete"i
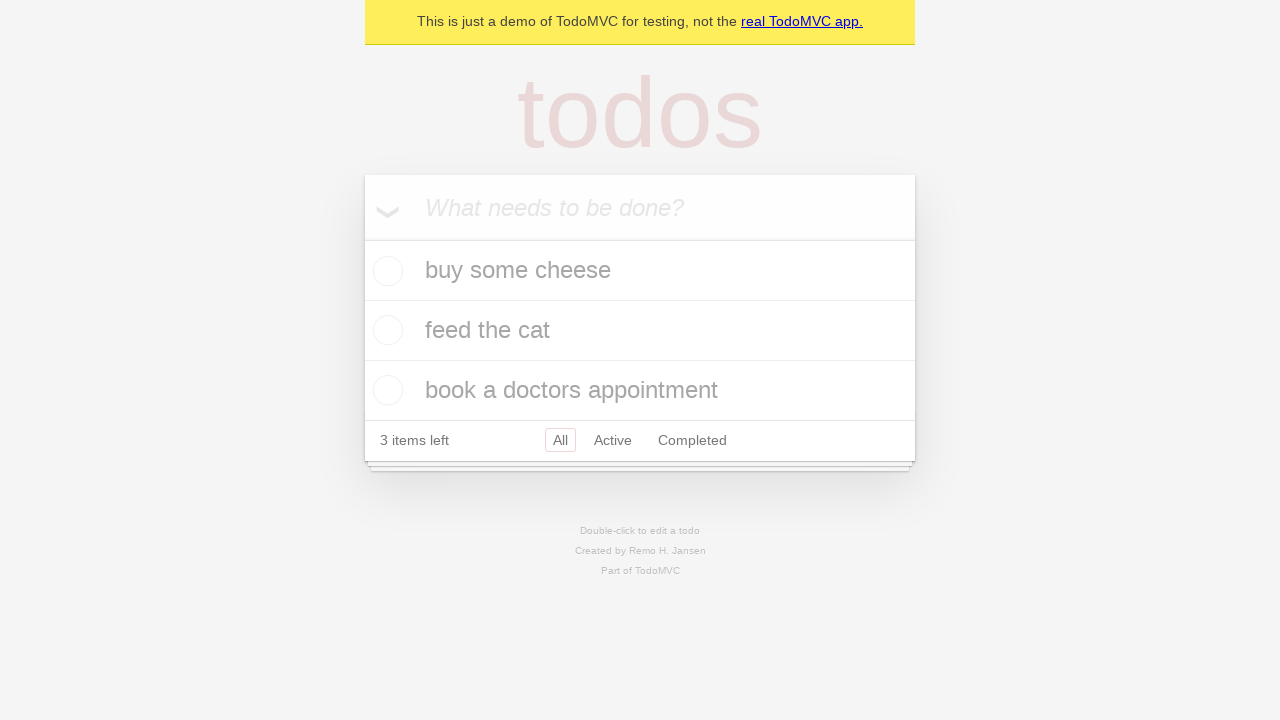

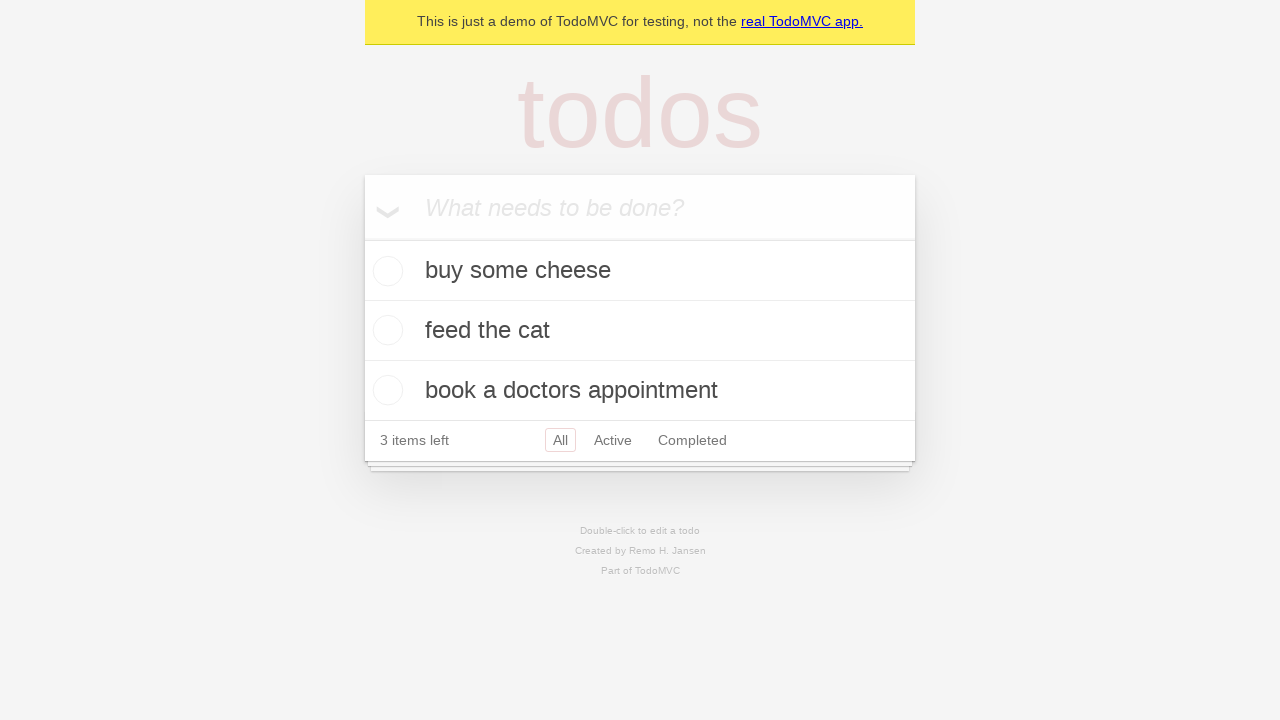